Opens the Syntax Projects website, maximizes the browser window, and retrieves the page title

Starting URL: https://syntaxprojects.com/

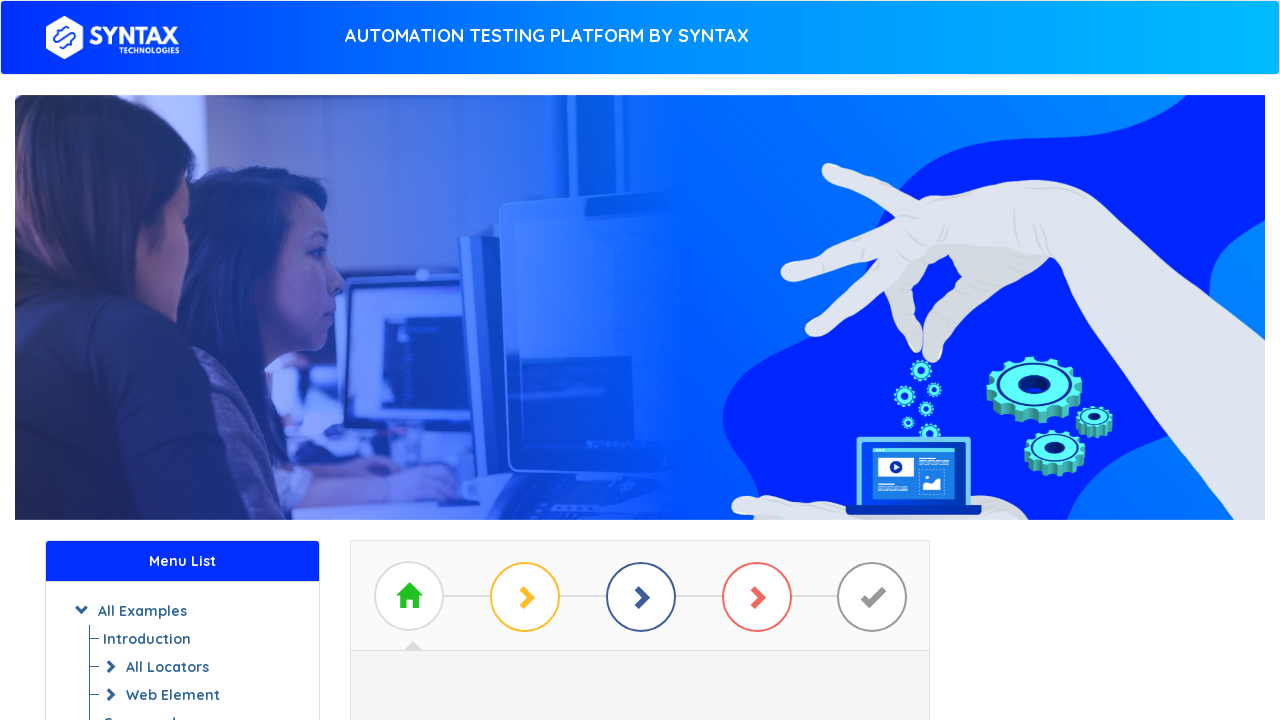

Navigated to https://syntaxprojects.com/
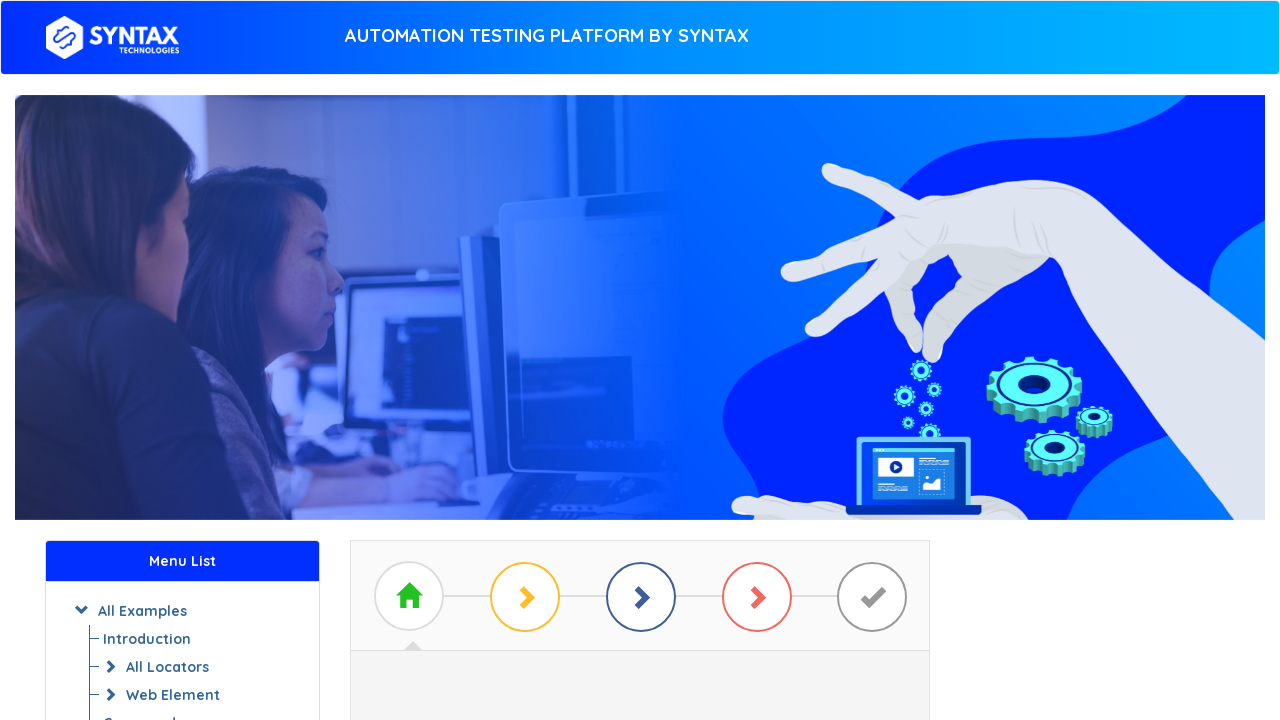

Maximized browser window to 1920x1080
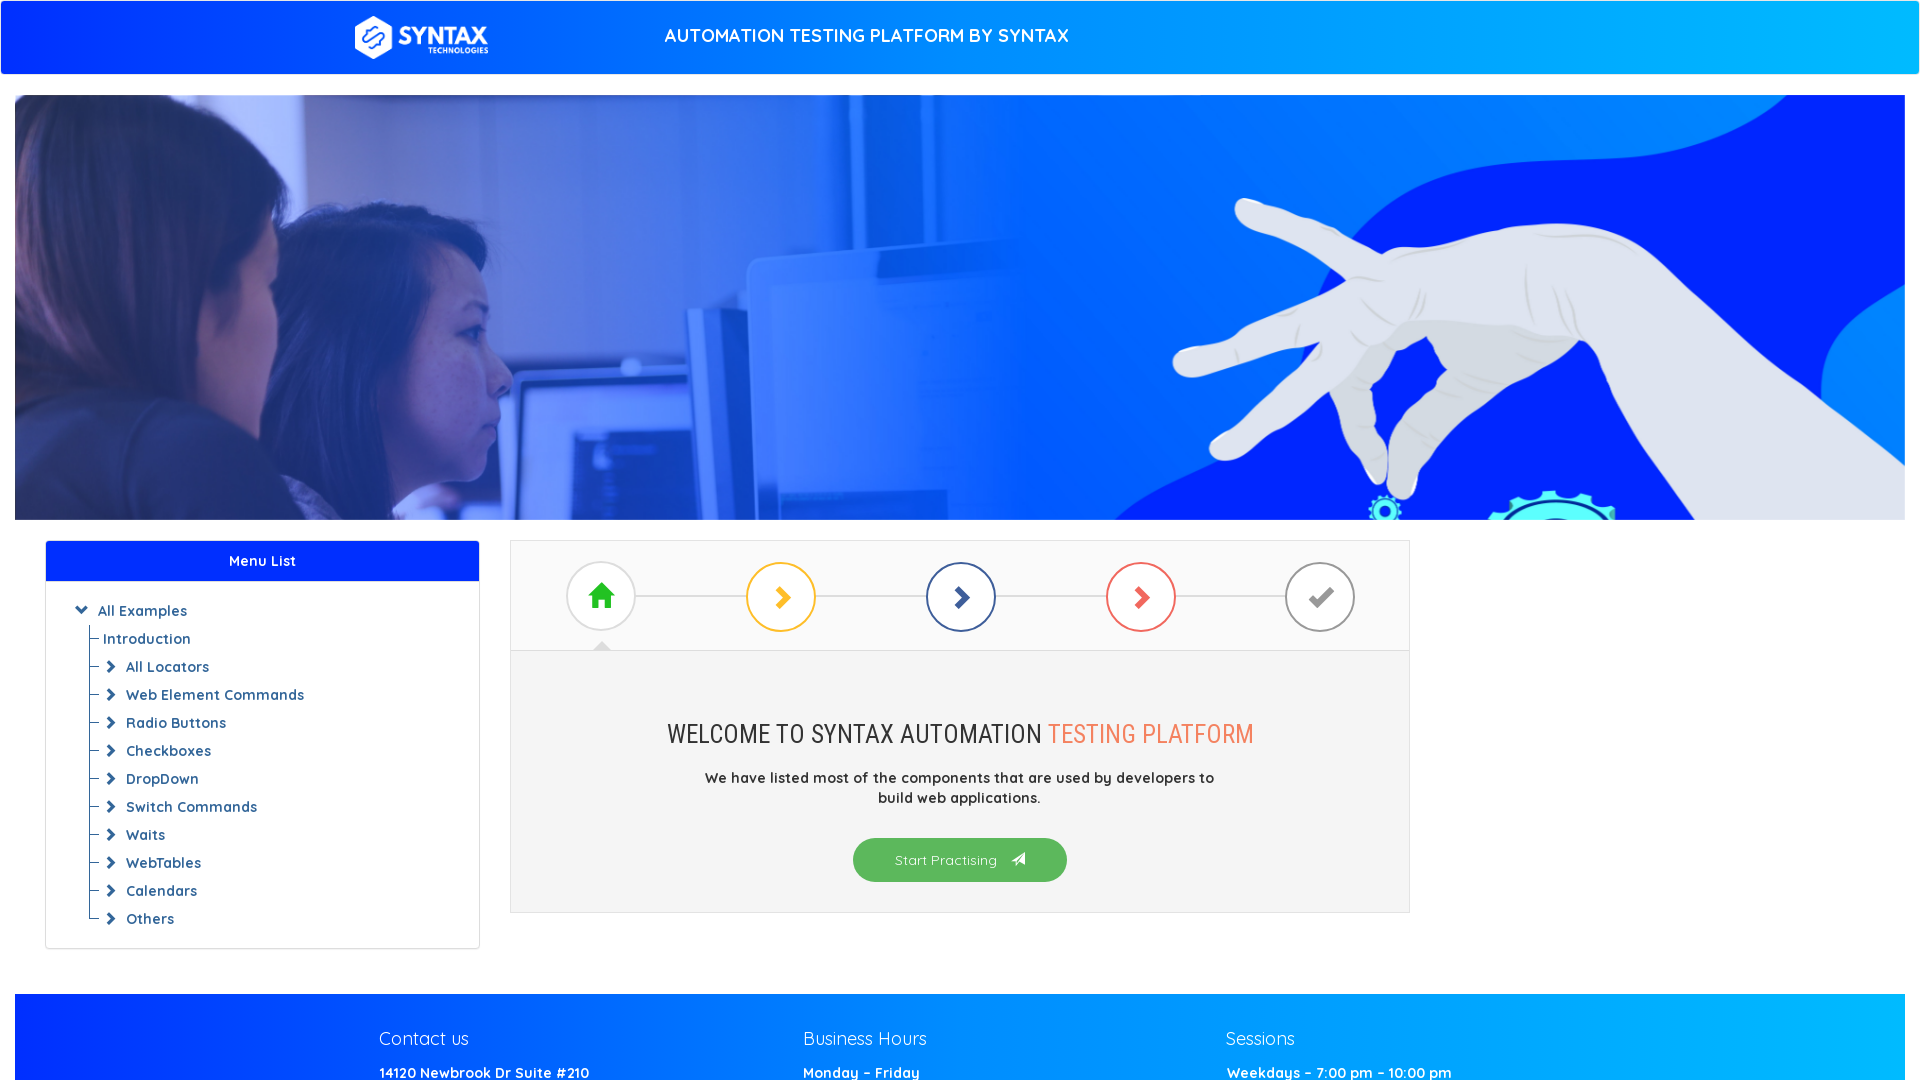

Retrieved page title: Syntax - Website to practice Syntax Automation Platform
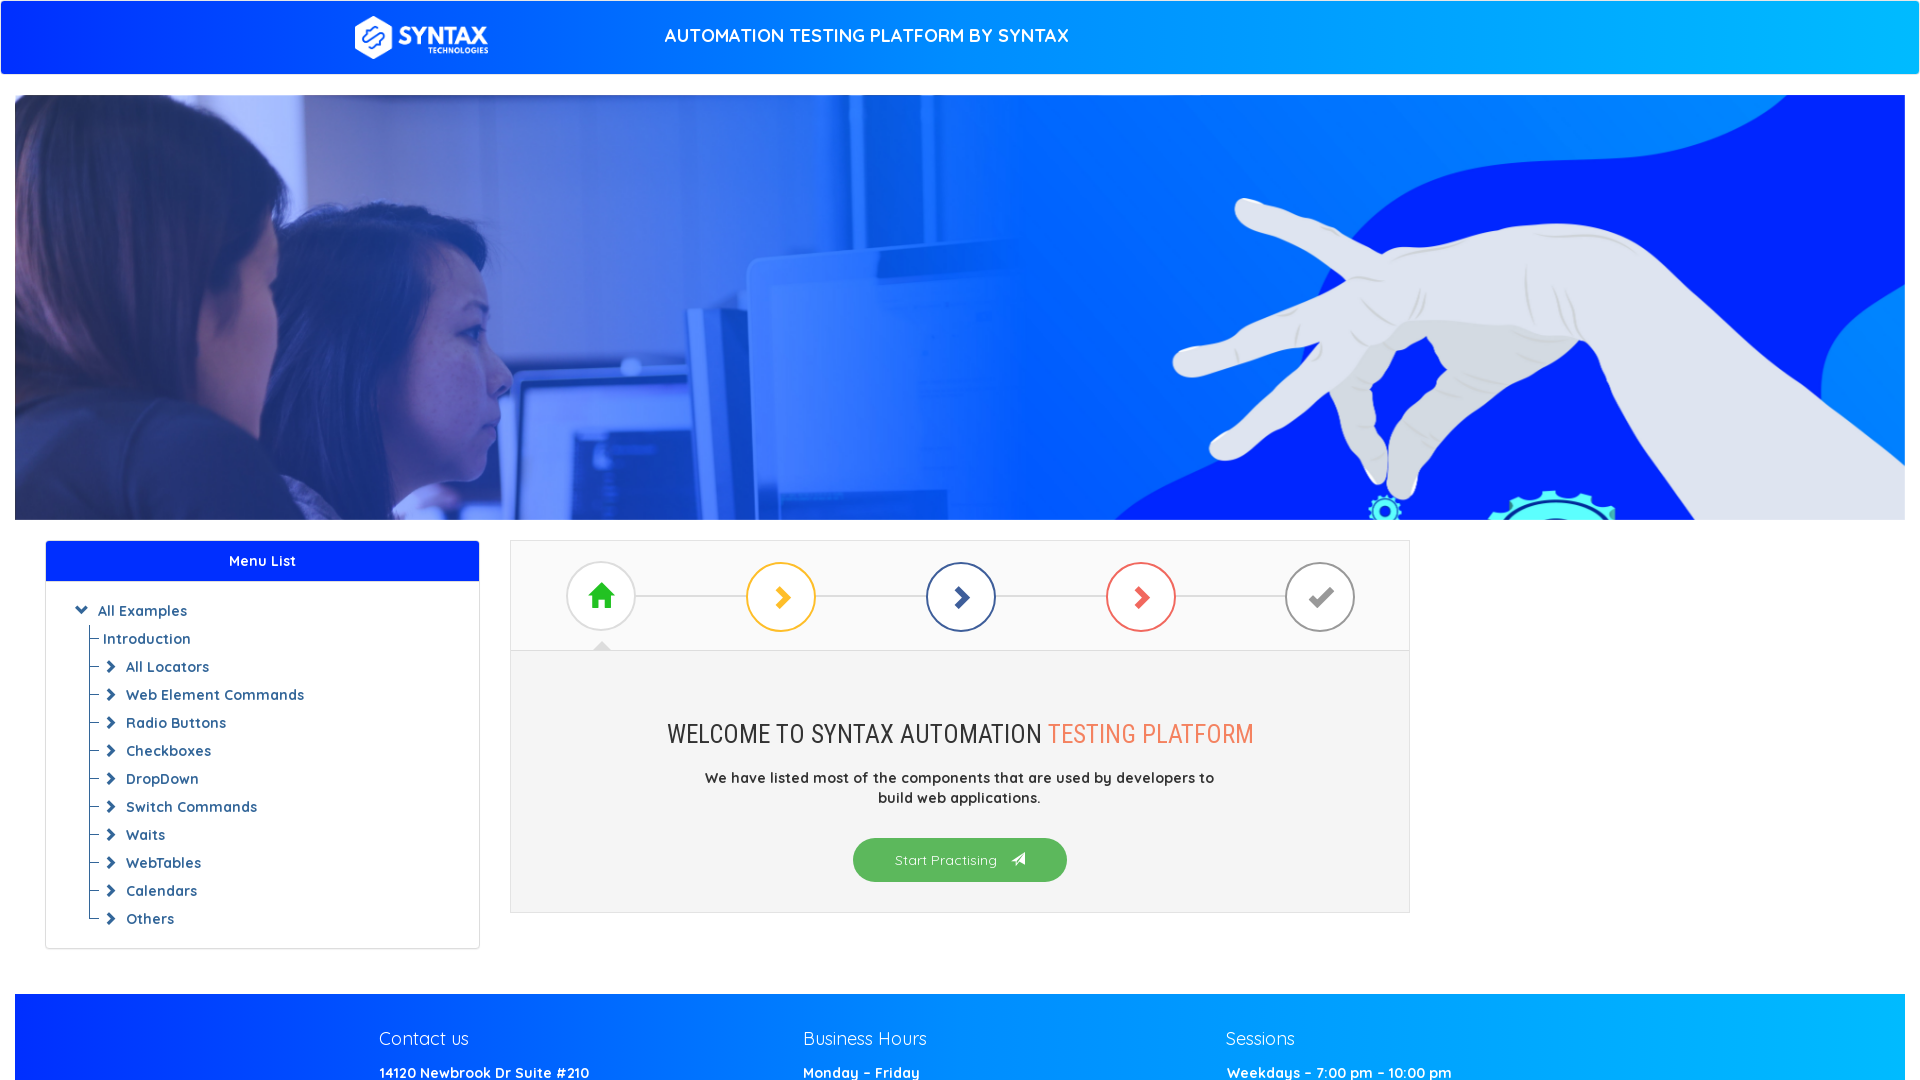

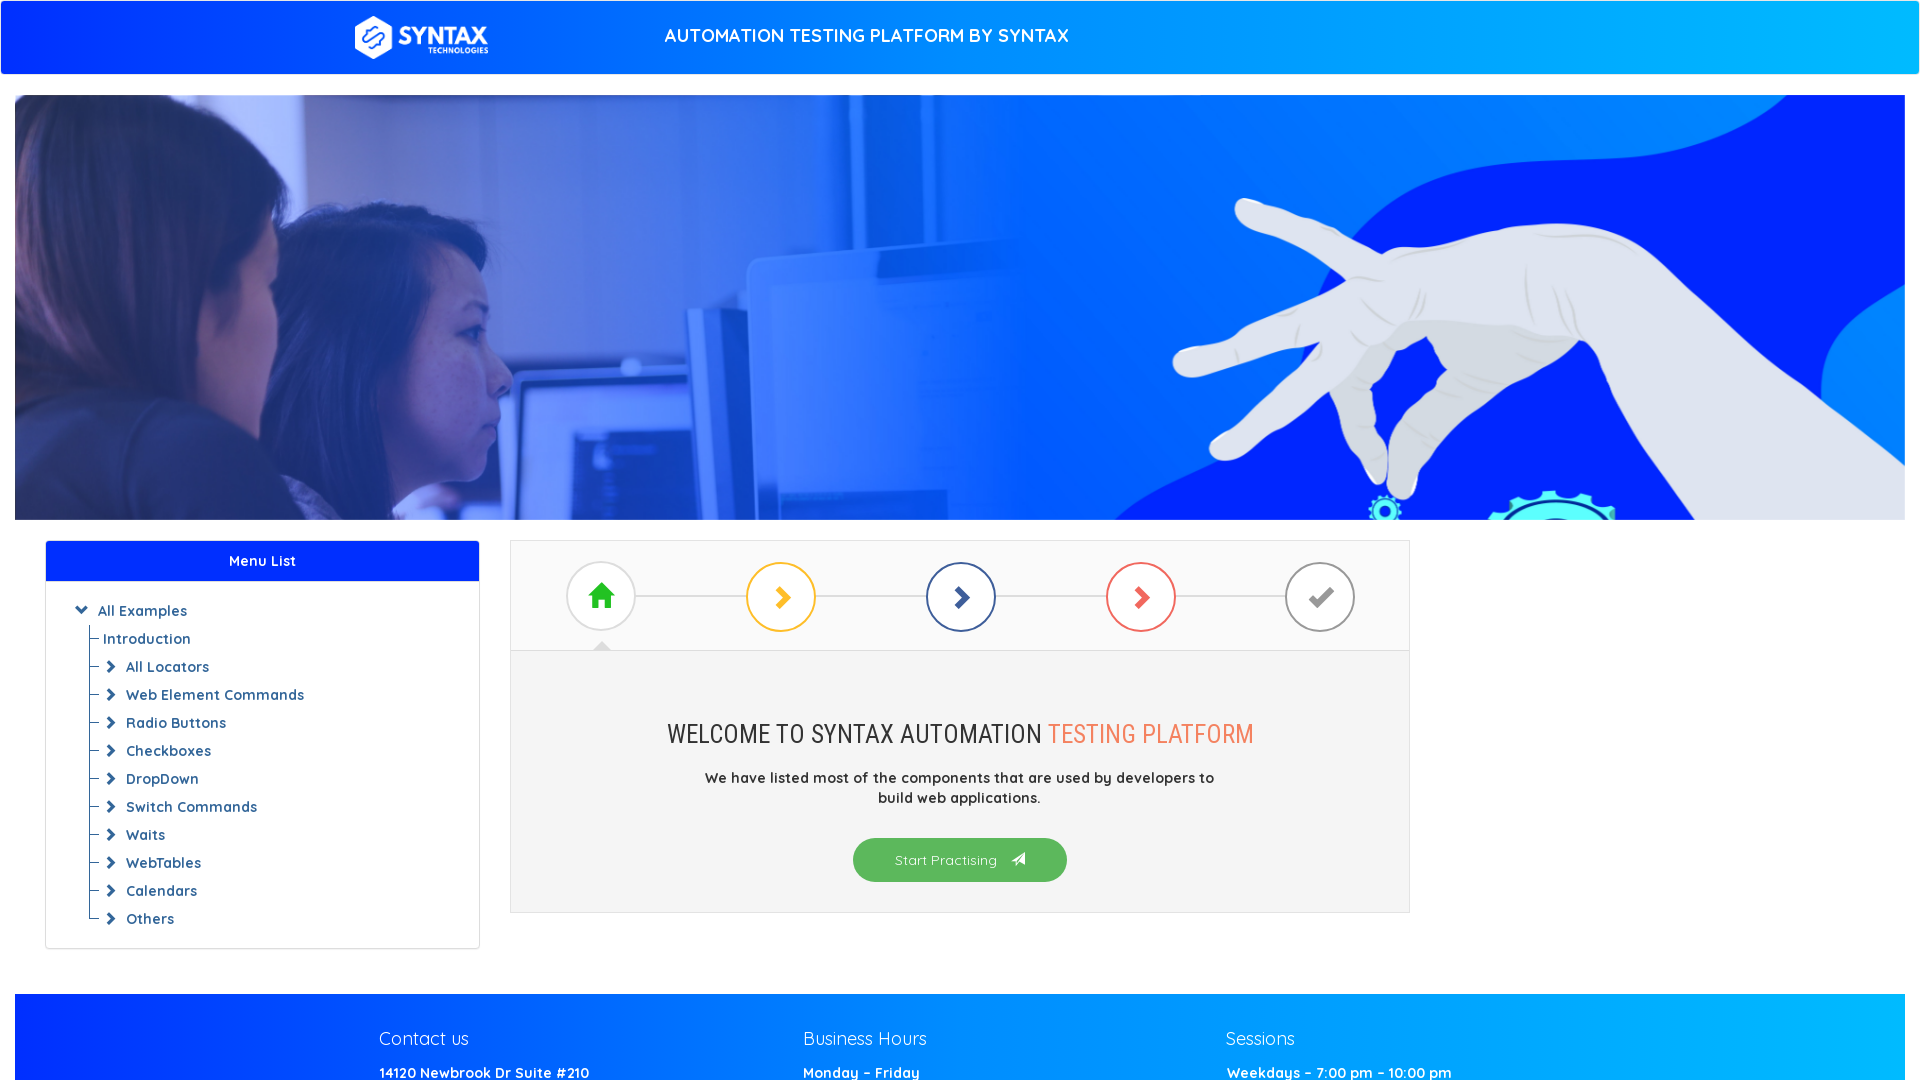